Tests jQuery UI selectable widget by switching to the demo iframe and clicking on the fourth selectable item

Starting URL: http://jqueryui.com/selectable/

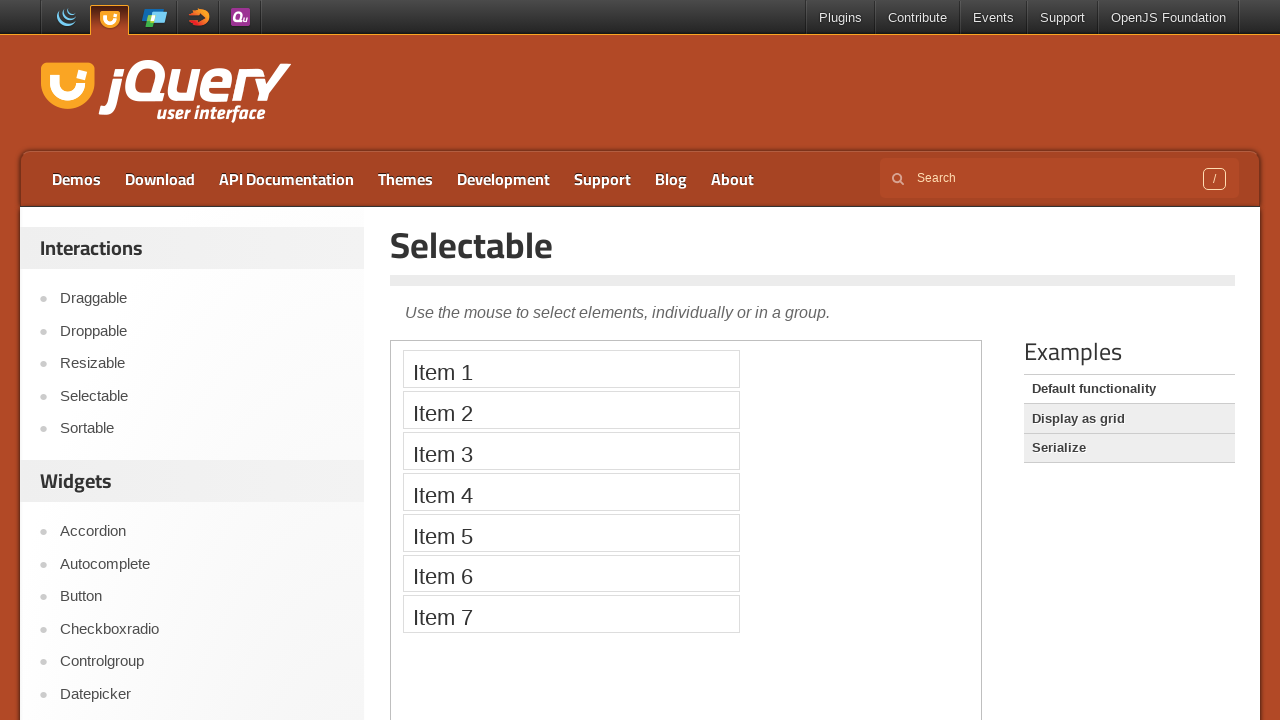

Clicked on the fourth selectable item in the jQuery UI selectable demo iframe at (571, 492) on iframe >> nth=0 >> internal:control=enter-frame >> #selectable li:nth-child(4)
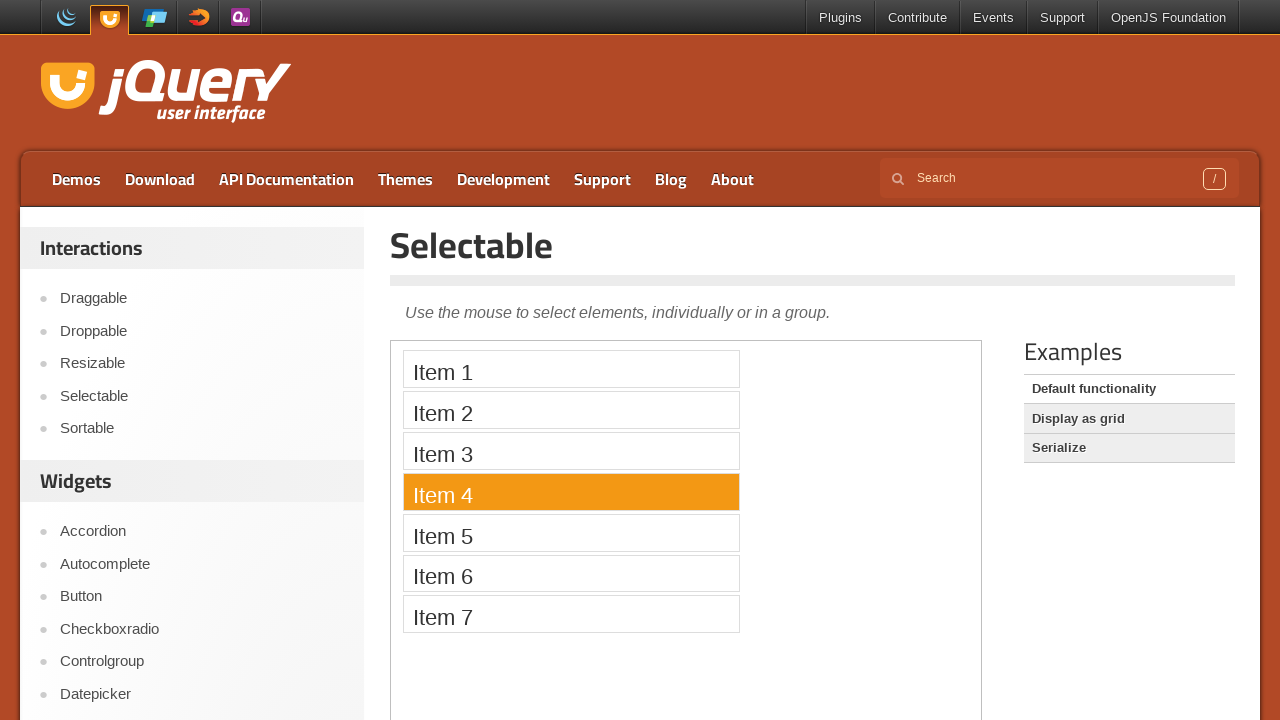

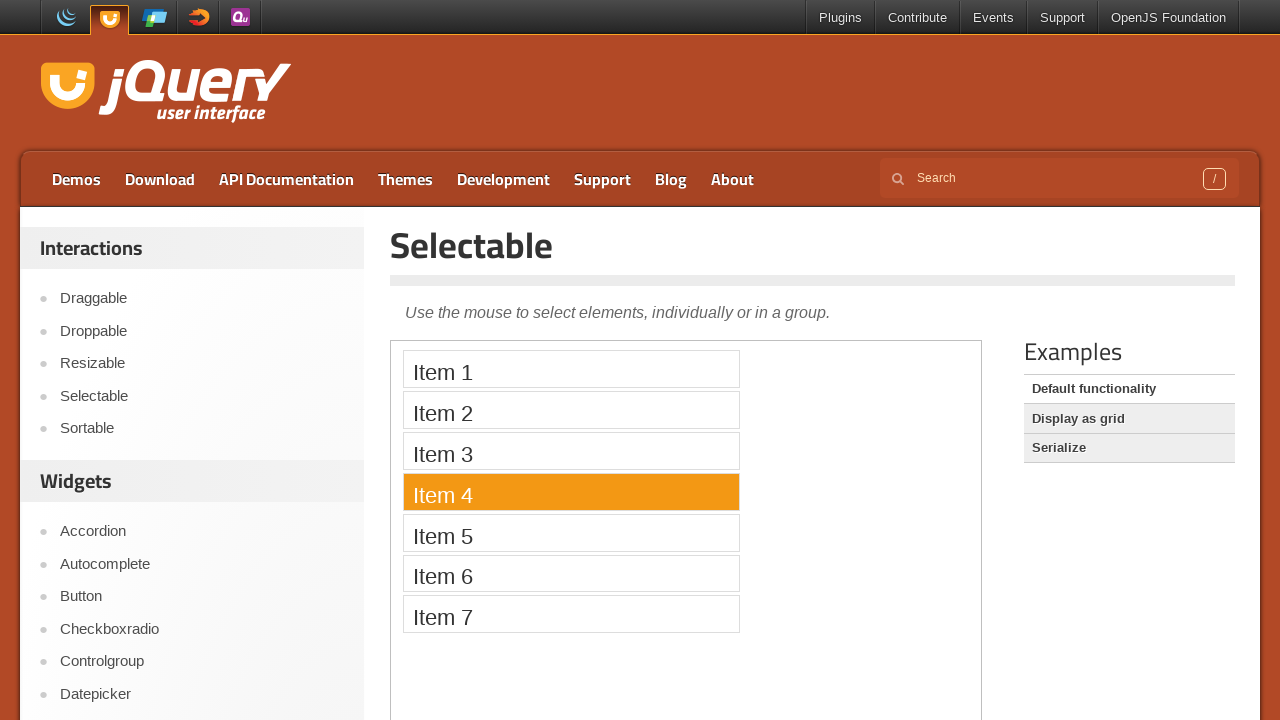